Tests a JavaScript prompt dialog by clicking the prompt button, entering a name into the prompt, and accepting it.

Starting URL: https://bonigarcia.dev/selenium-webdriver-java/dialog-boxes.html

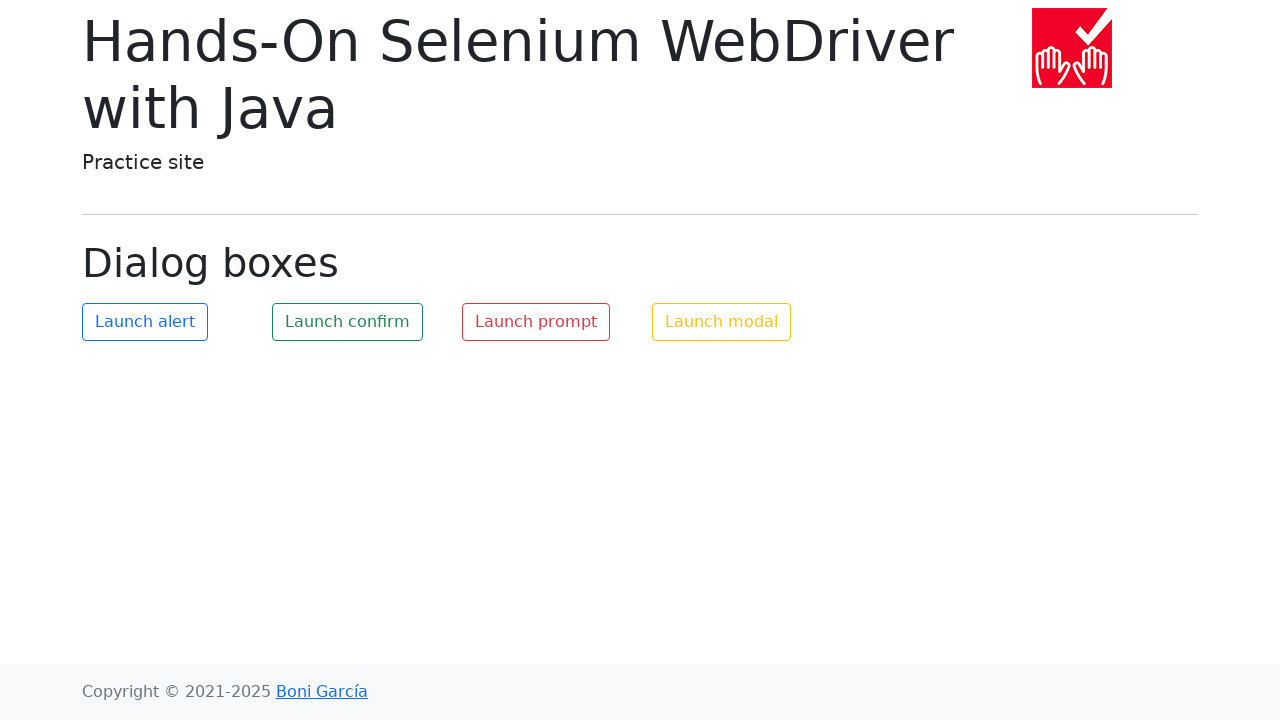

Navigated to dialog boxes test page
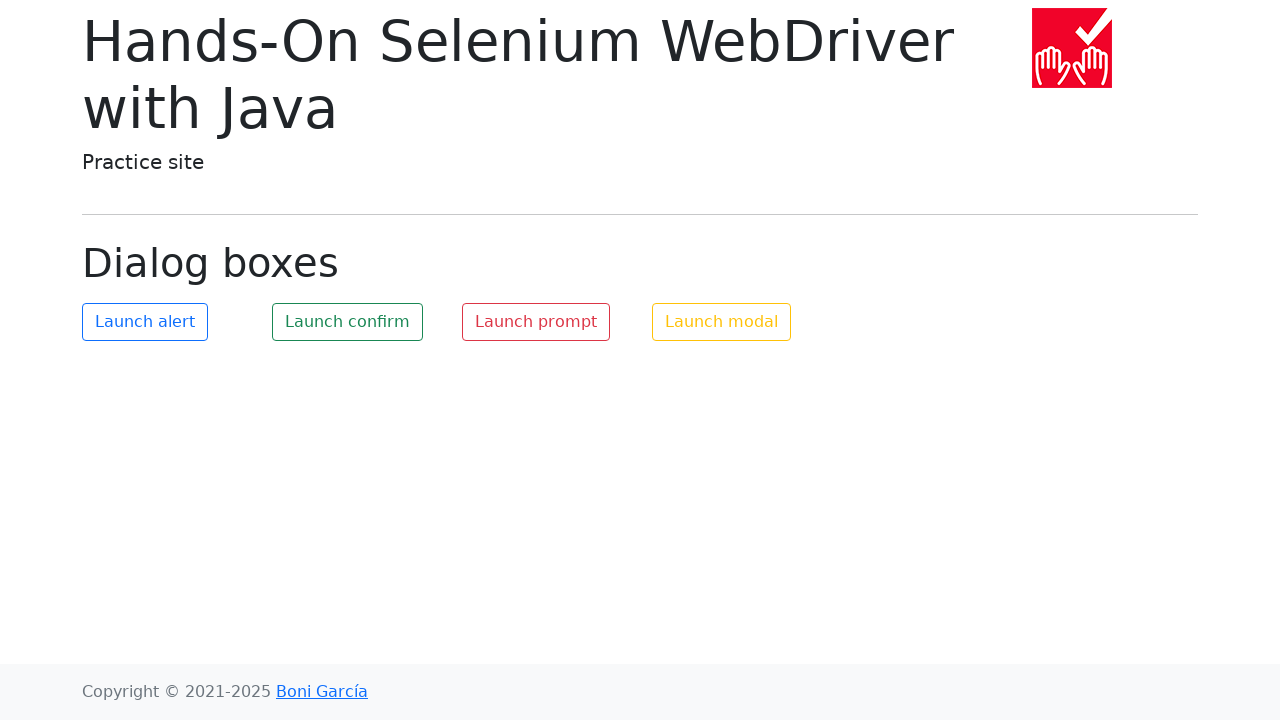

Clicked the prompt button at (536, 322) on #my-prompt
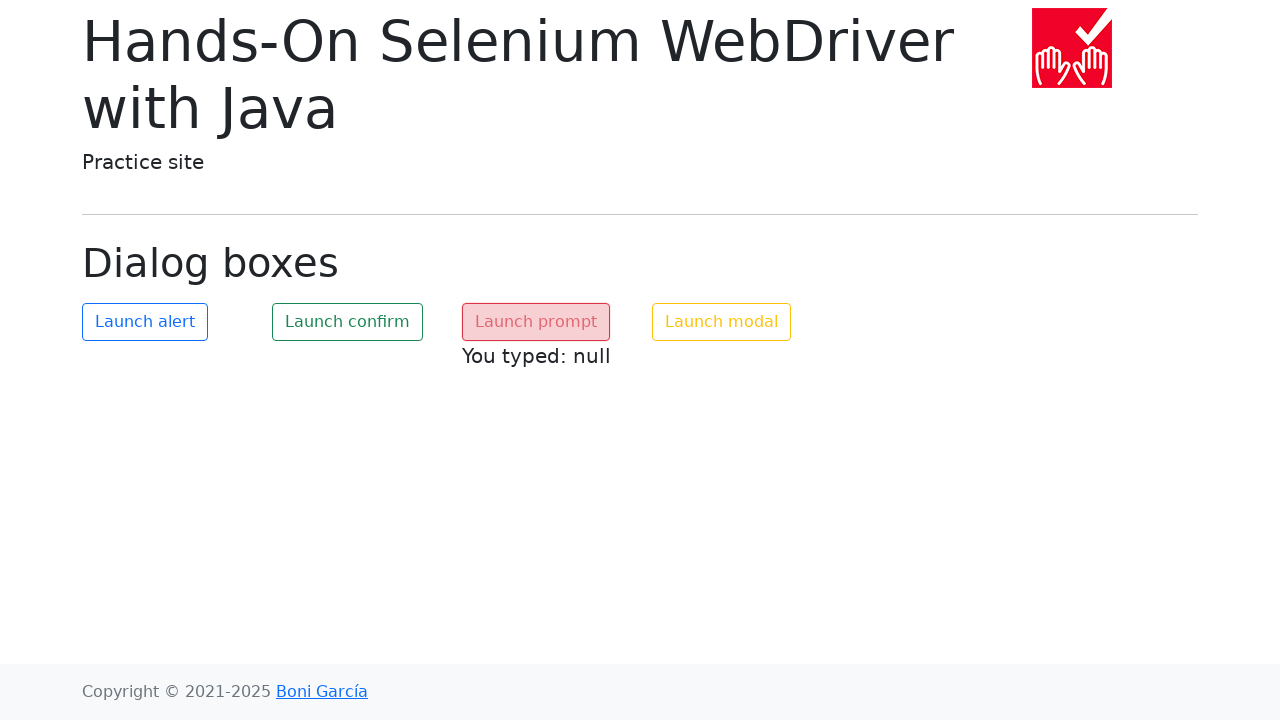

Set up dialog handler
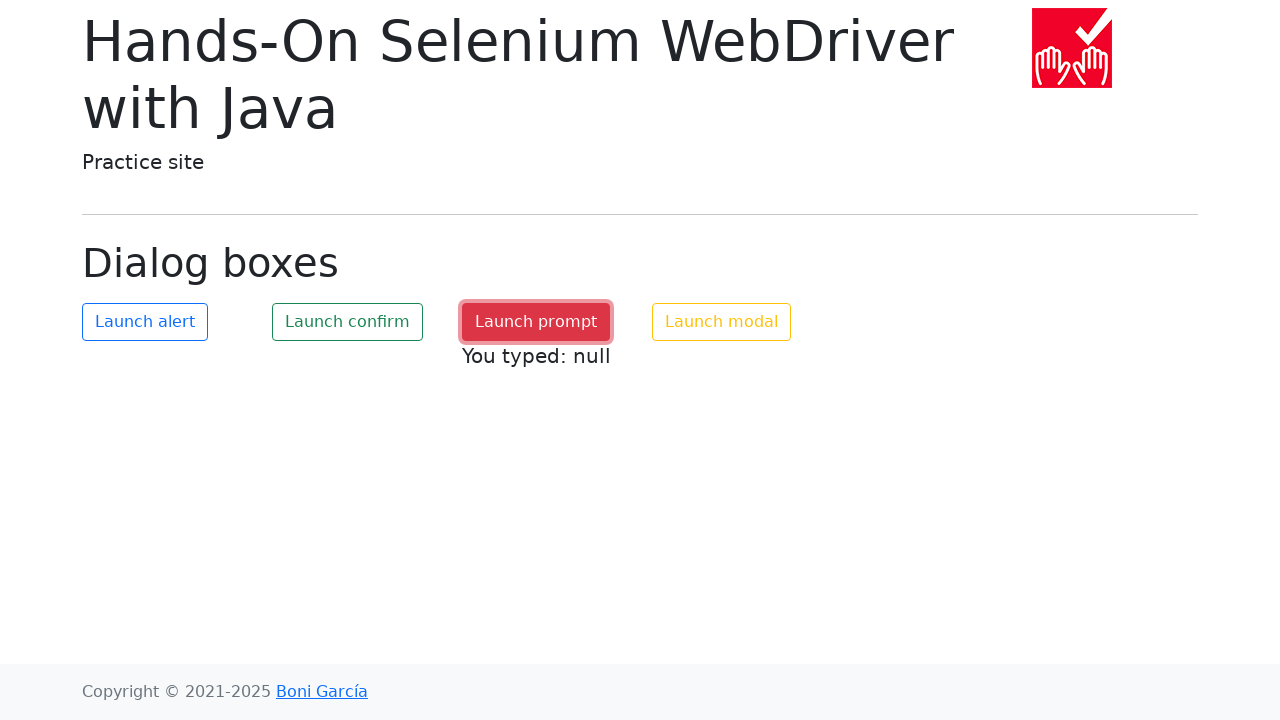

Clicked the prompt button again to trigger dialog with handler ready at (536, 322) on #my-prompt
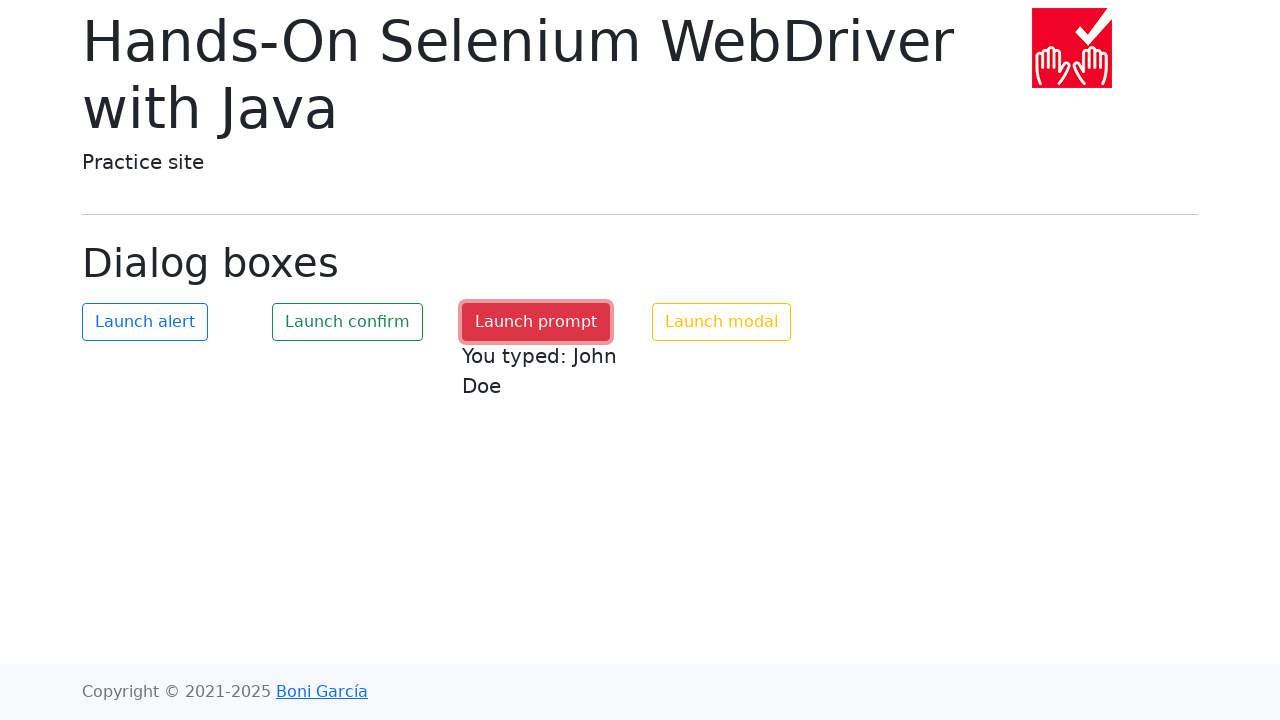

Waited 500ms for dialog handling to complete
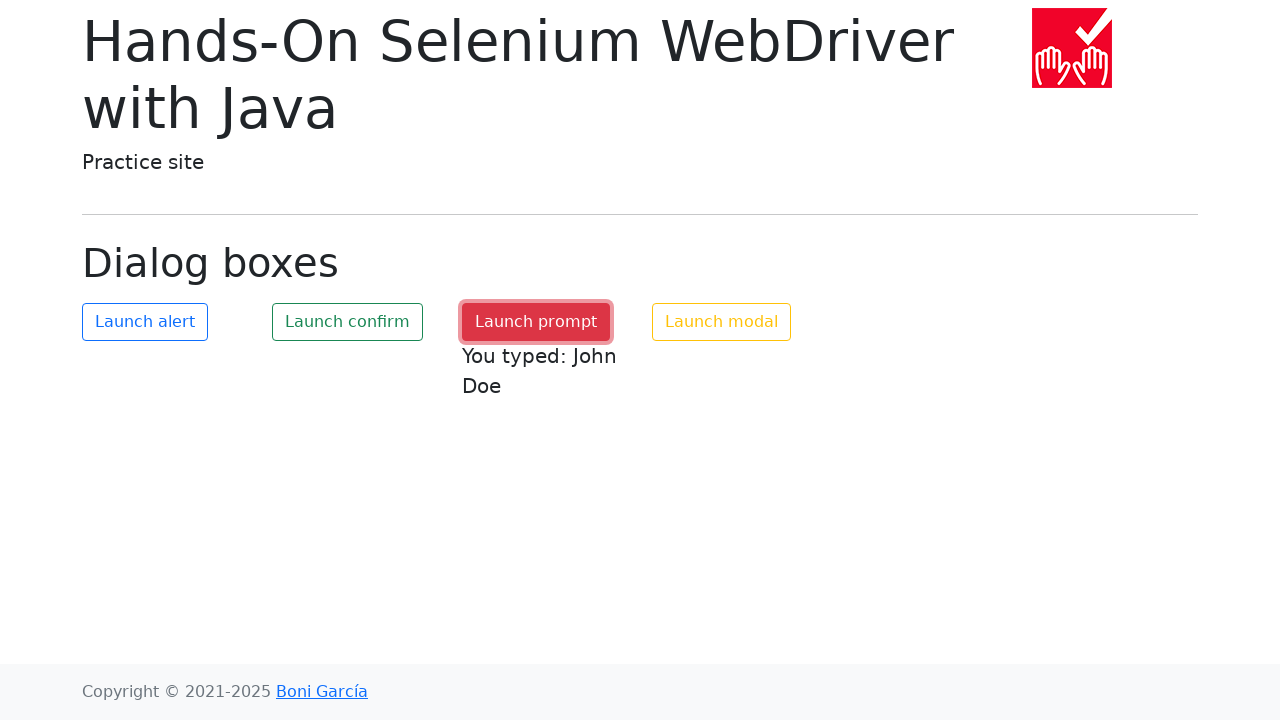

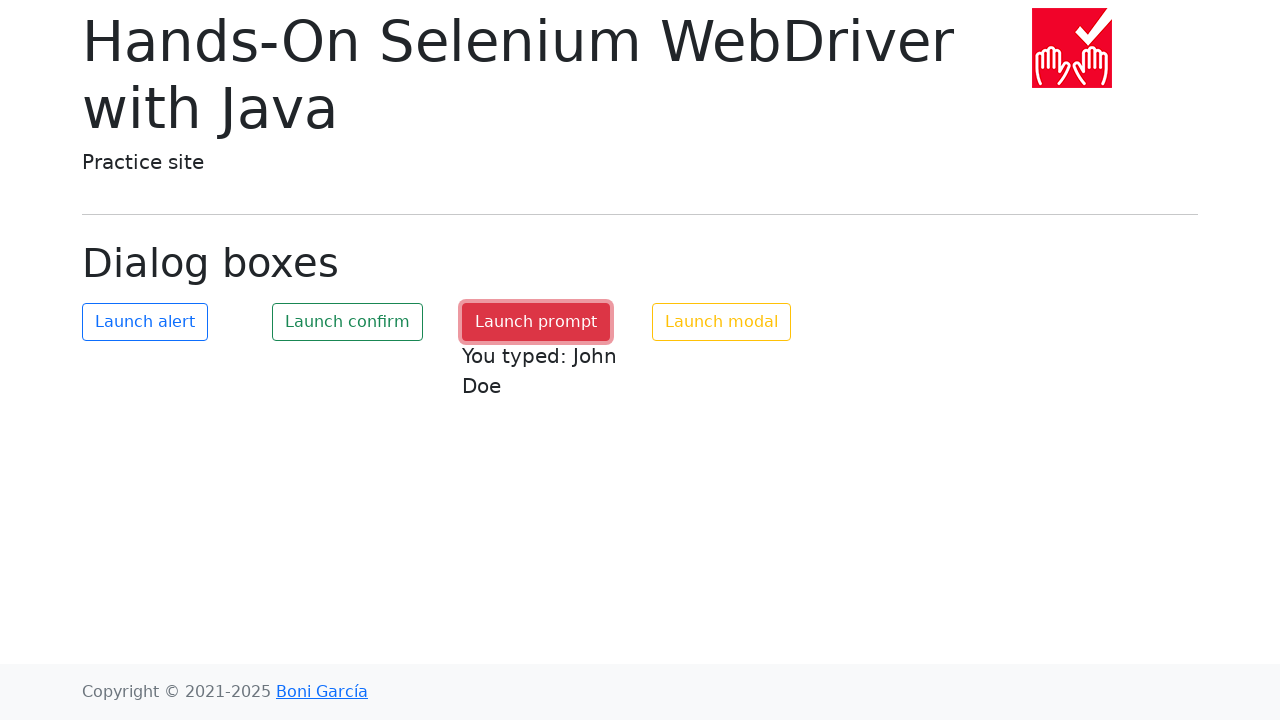